Tests multi-tab browser functionality by clicking a link that opens in a new tab, switching to that new tab, and verifying navigation to the Elemental Selenium website.

Starting URL: https://the-internet.herokuapp.com/abtest

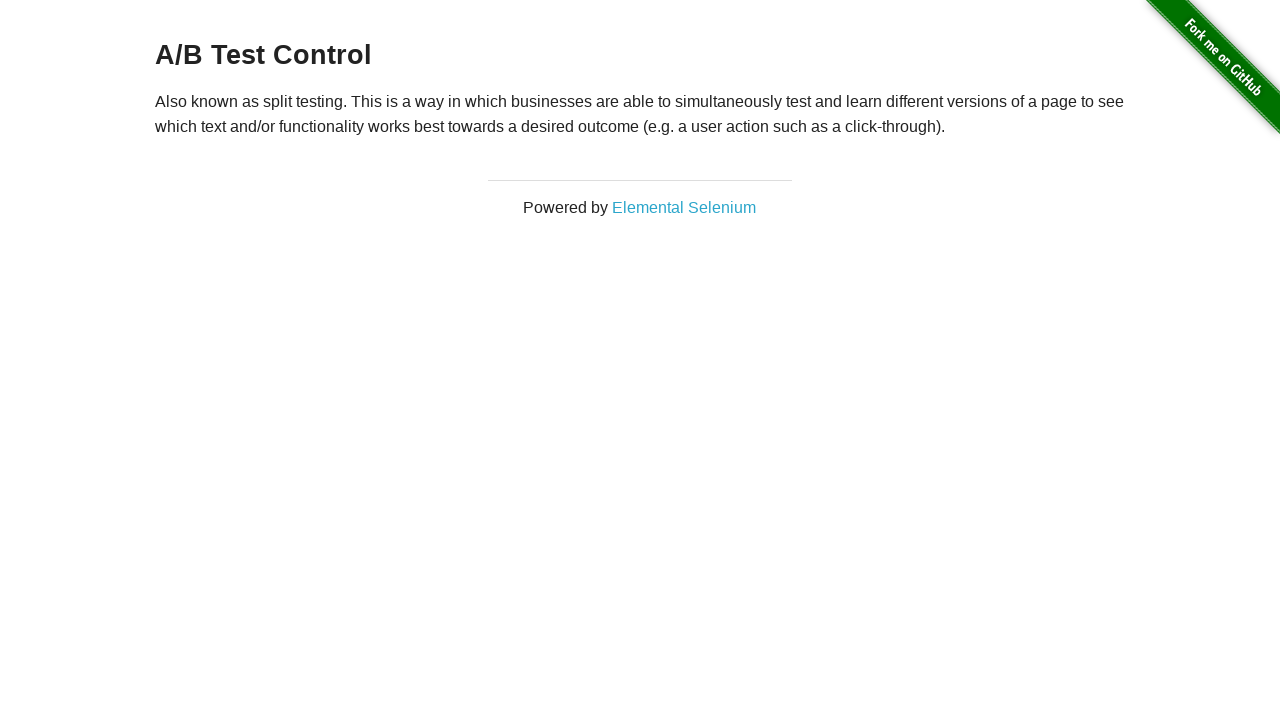

Retrieved heading text from A/B test page
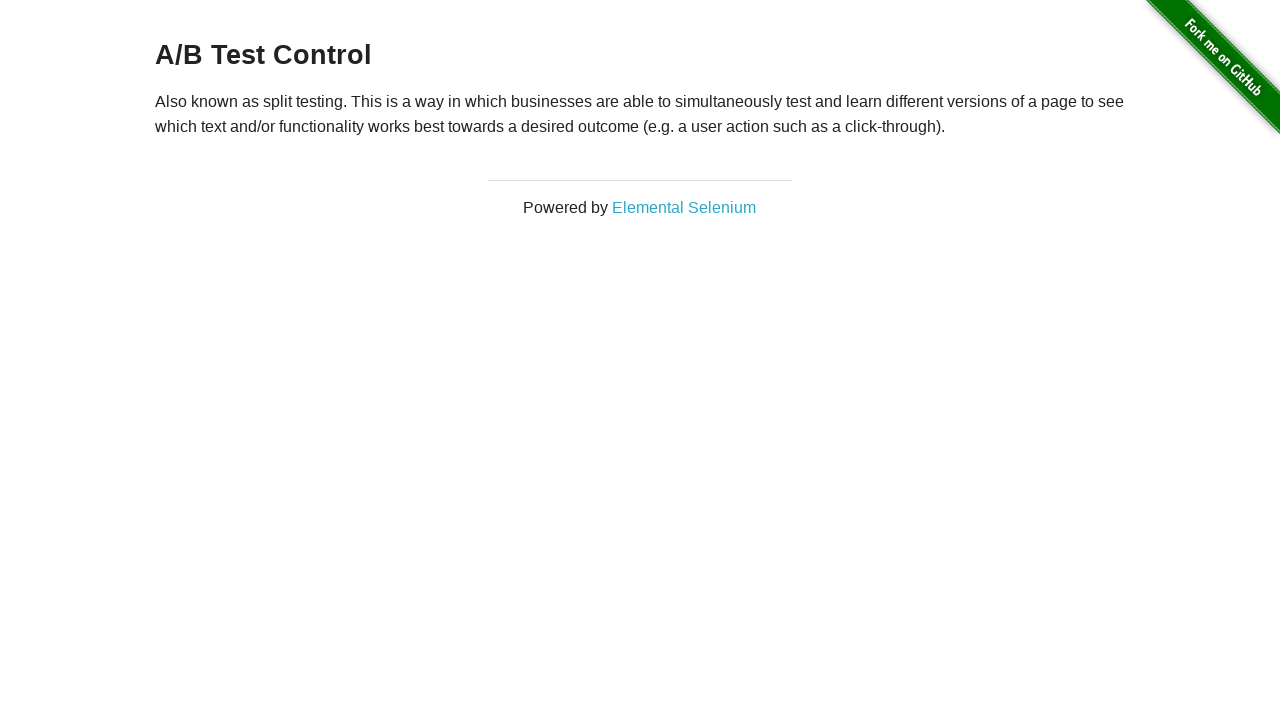

Retrieved paragraph text from A/B test page
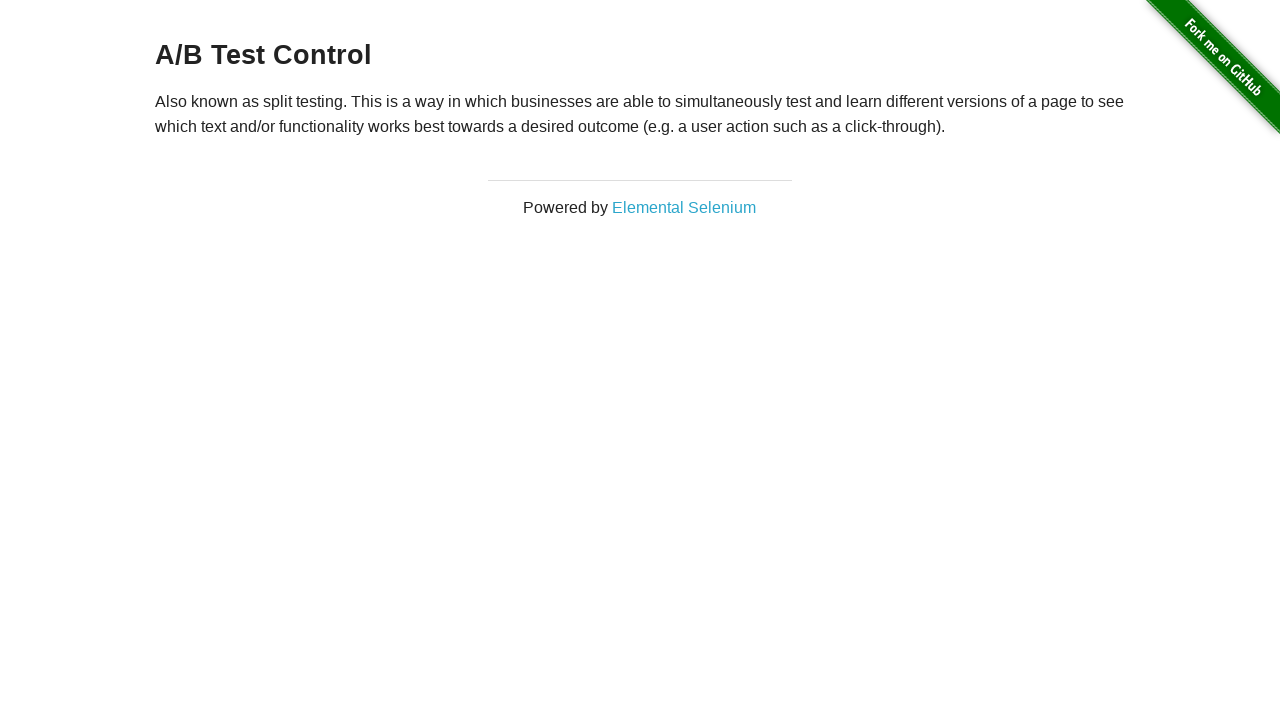

Clicked on 'Elemental Selenium' link to open new tab at (684, 207) on text=Elemental Selenium
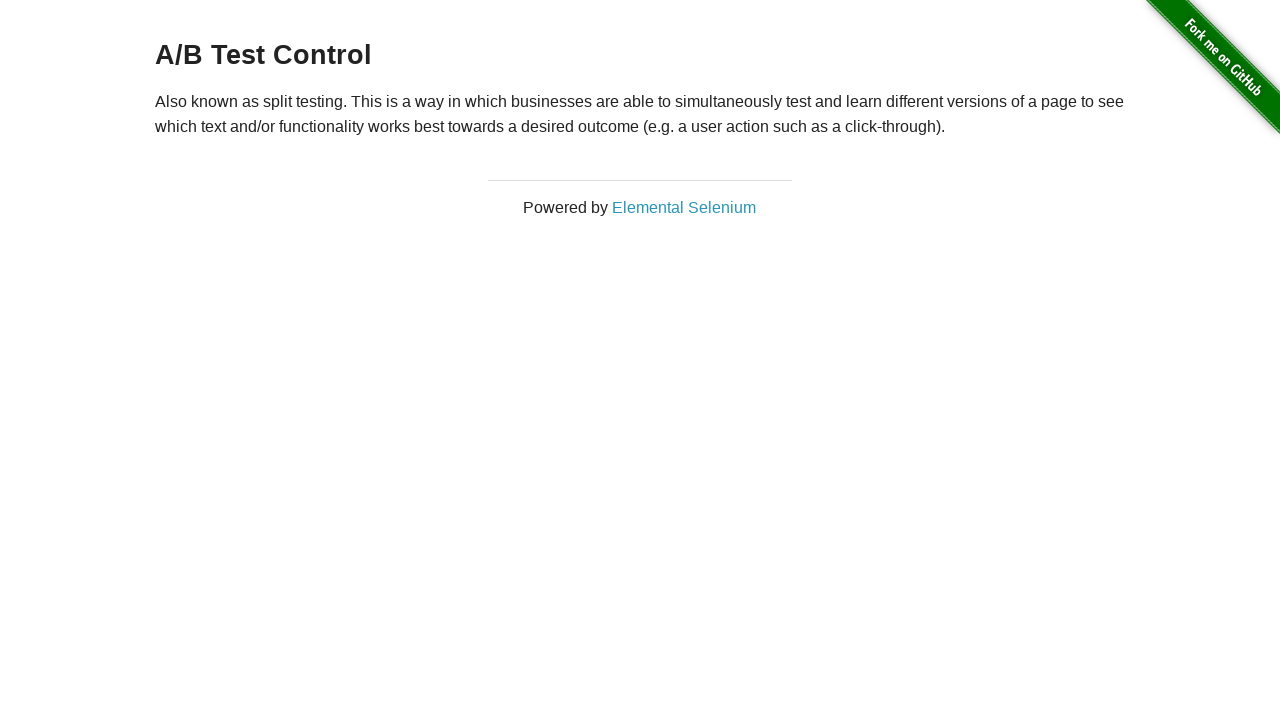

Captured new tab/page object
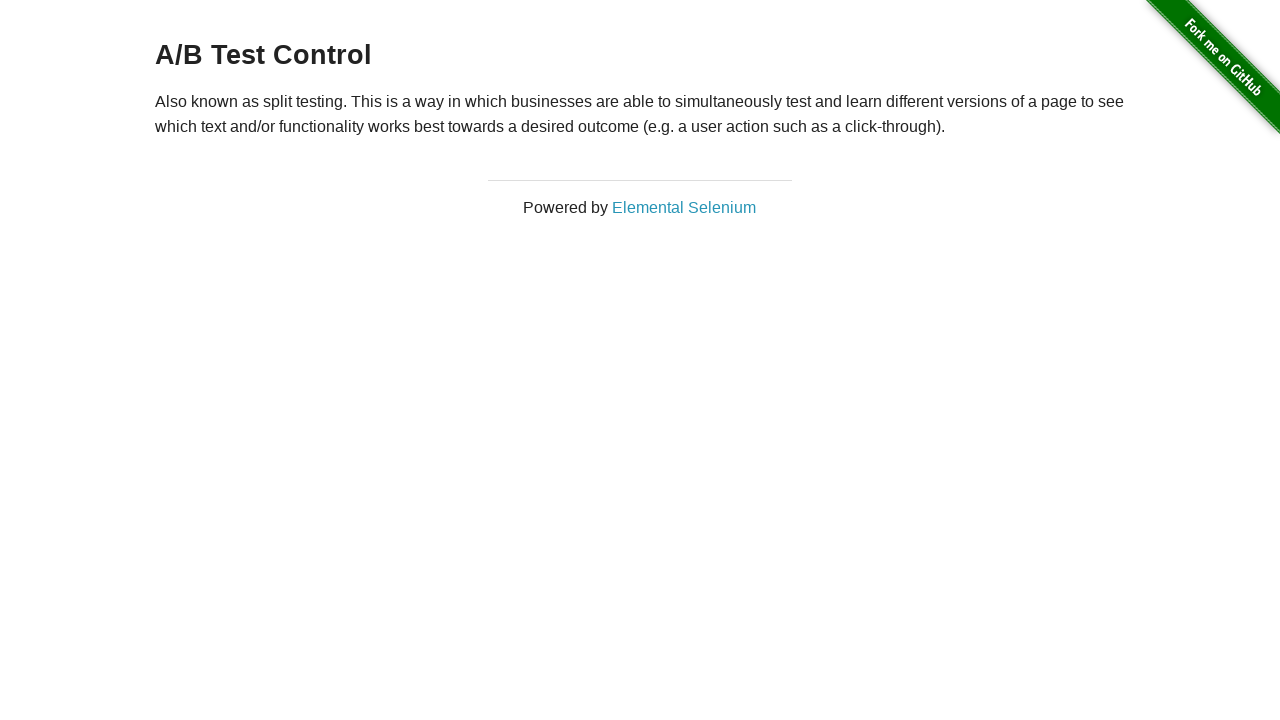

New tab loaded successfully
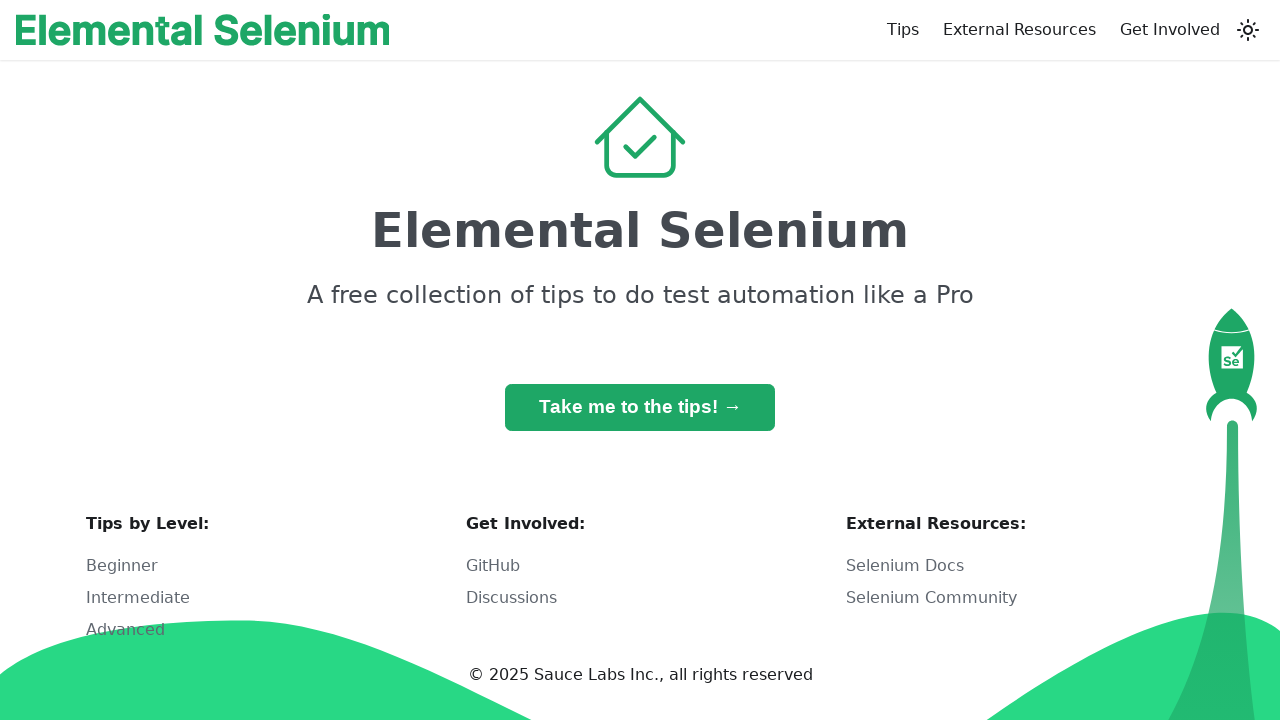

Retrieved URL from new tab: https://elementalselenium.com/
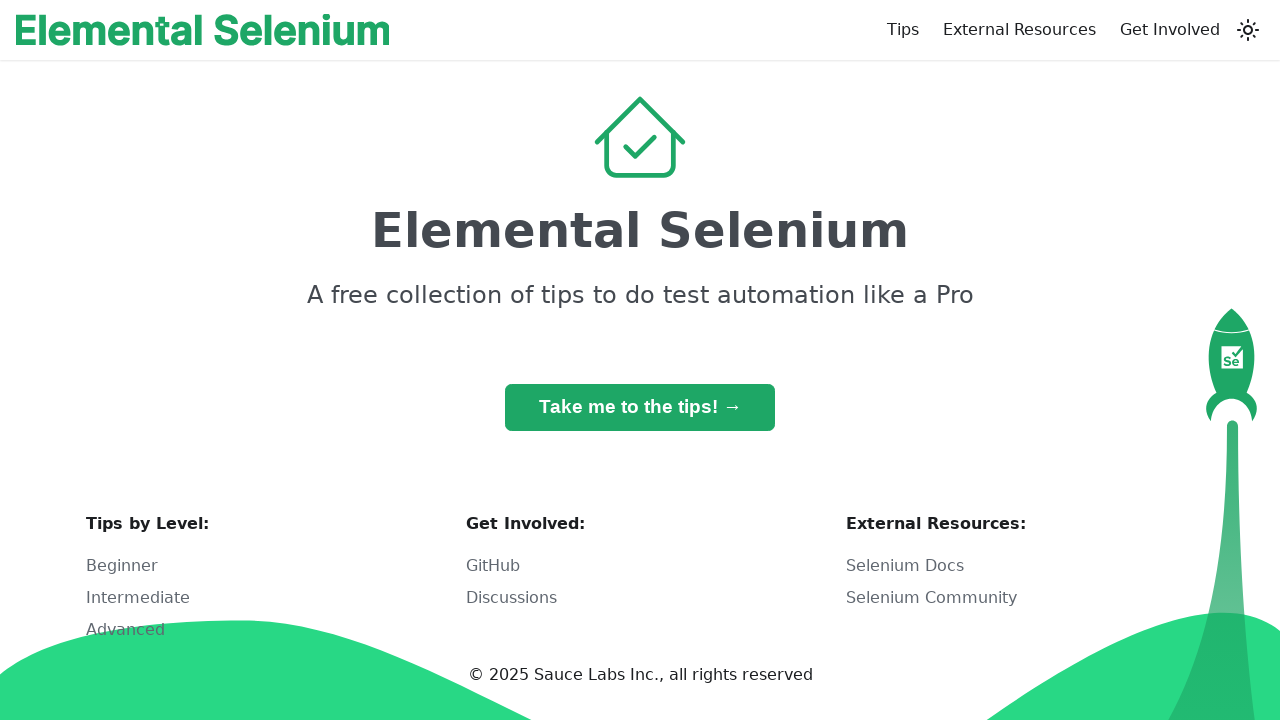

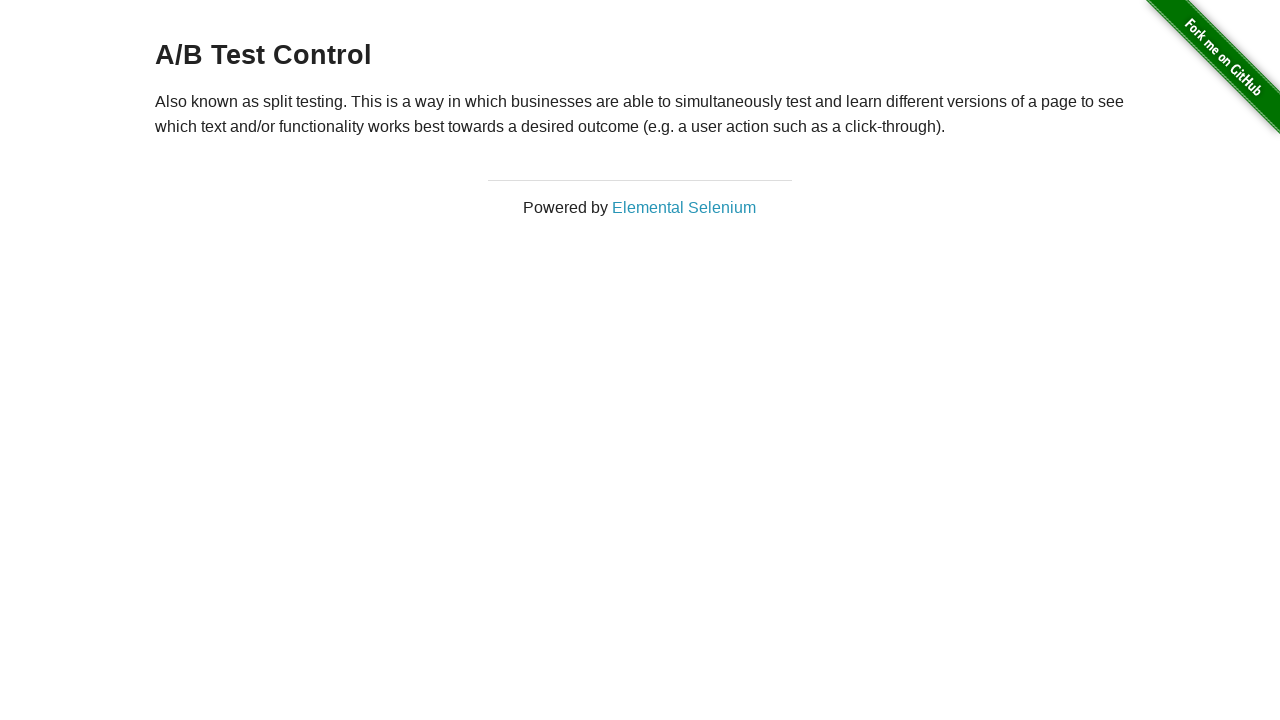